Tests keyboard events functionality by filling a text box form, then using Ctrl+A, Ctrl+C, Tab, and Ctrl+V keyboard shortcuts to copy the current address content to the permanent address field.

Starting URL: https://demoqa.com/text-box

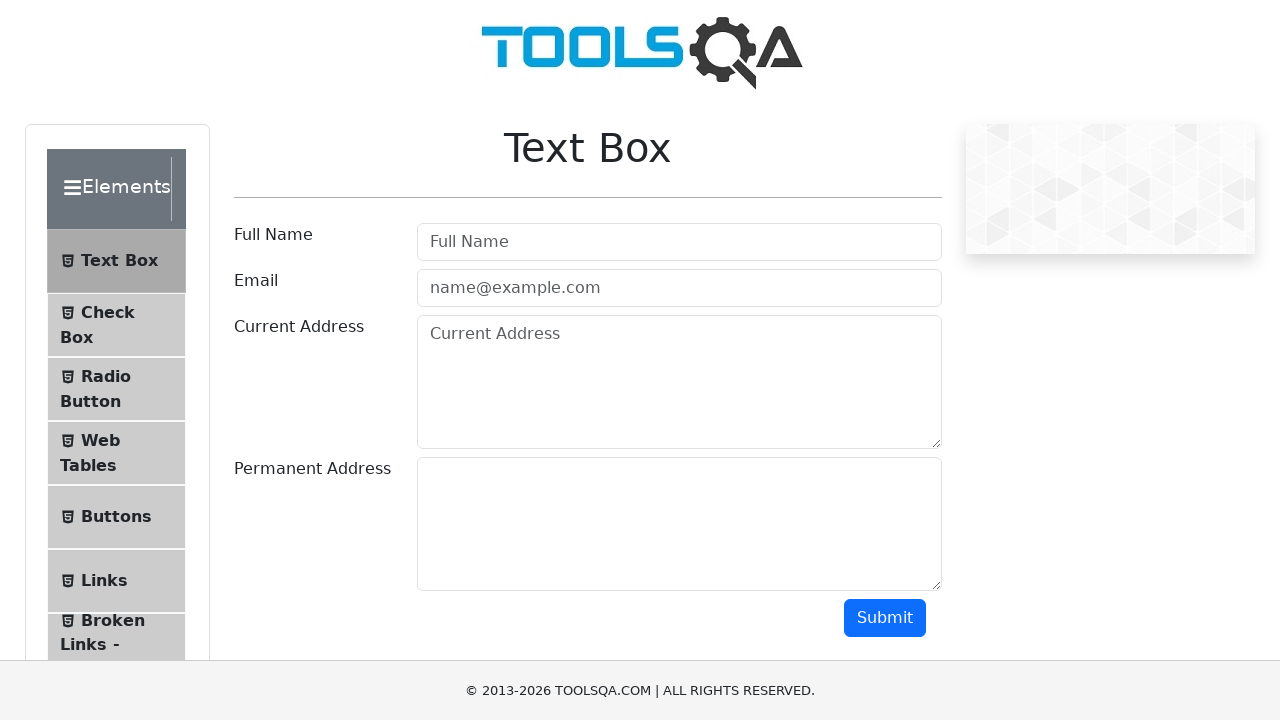

Filled full name field with 'Harika' on #userName
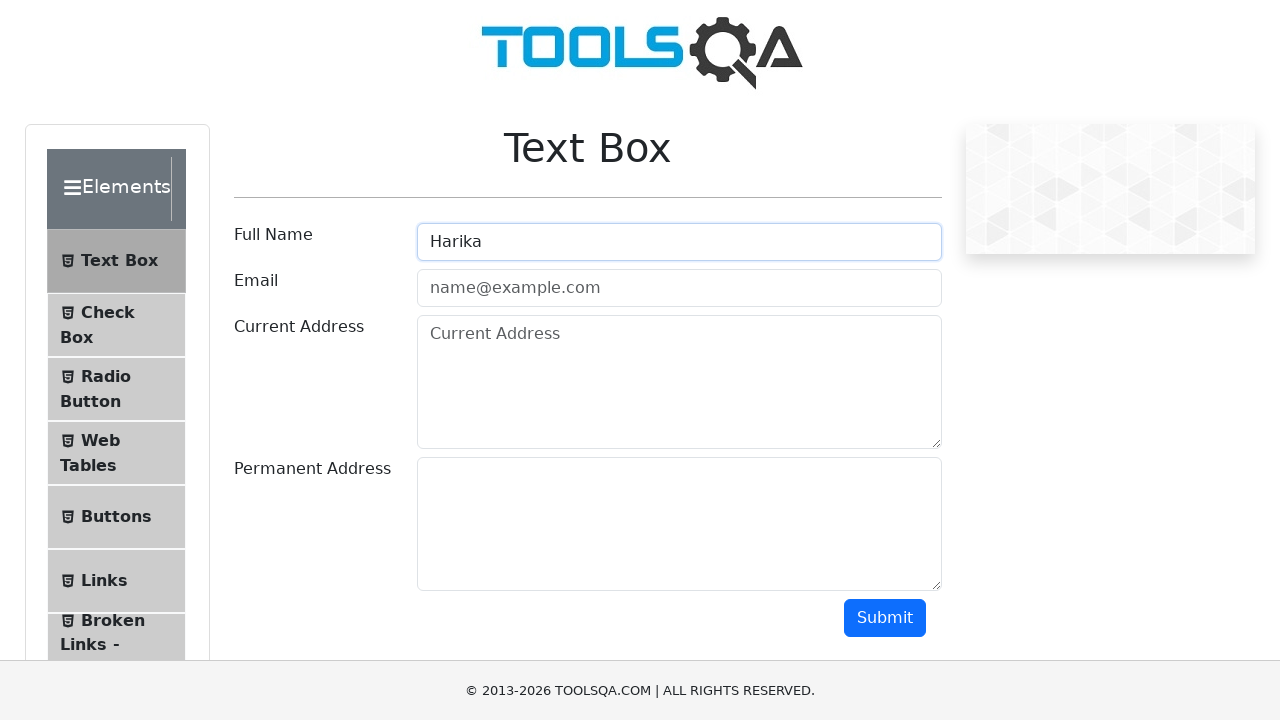

Filled email field with 'harika@email.com' on #userEmail
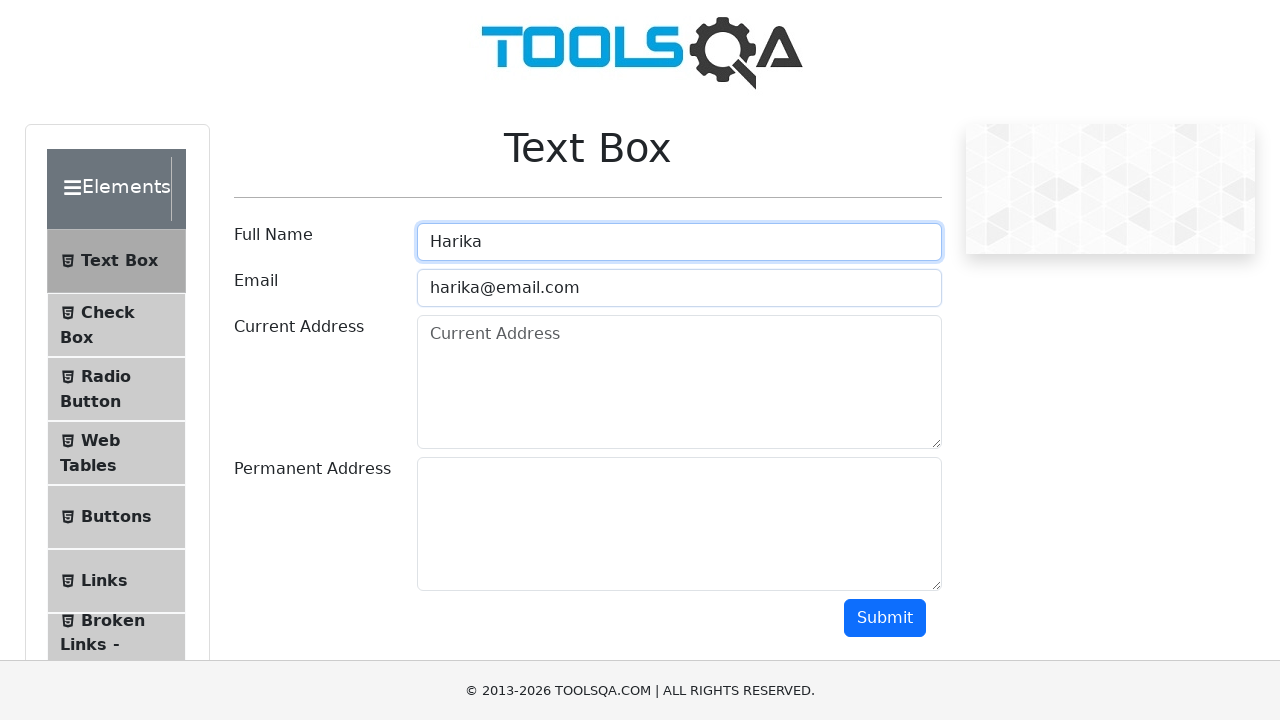

Filled current address field with '43 School Lane London EC71 9GO' on #currentAddress
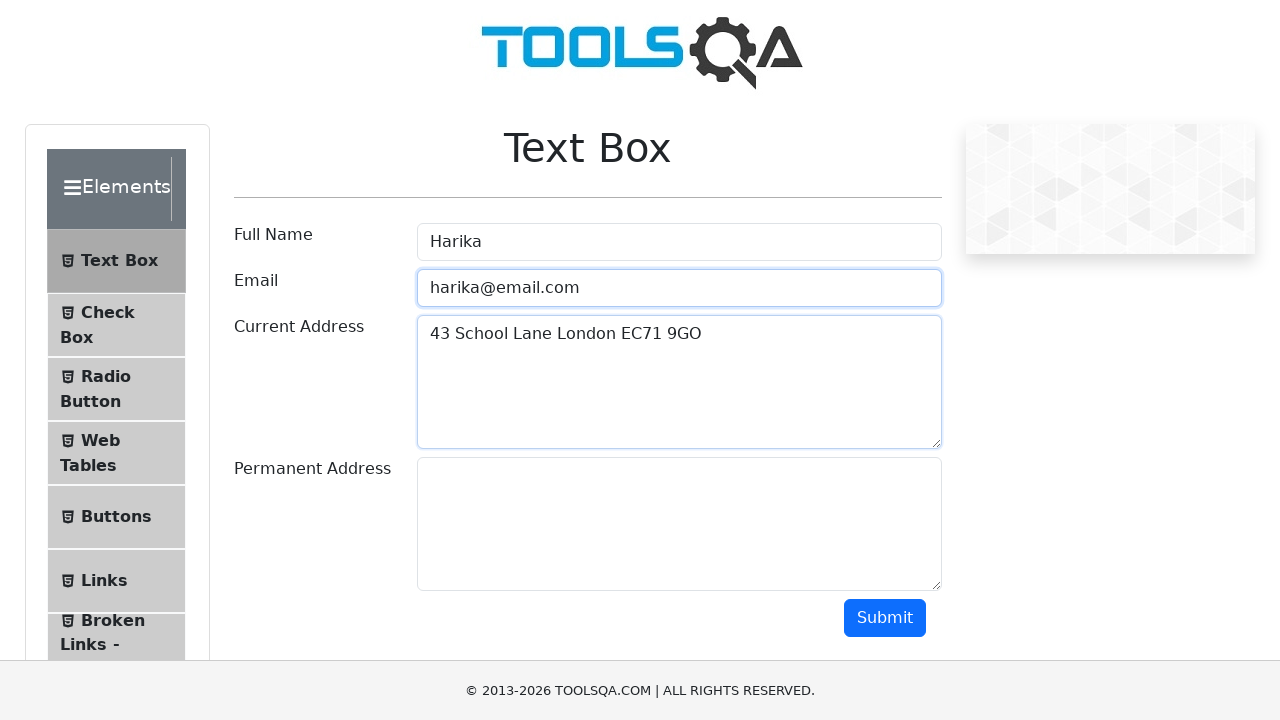

Clicked on current address field to focus at (679, 382) on #currentAddress
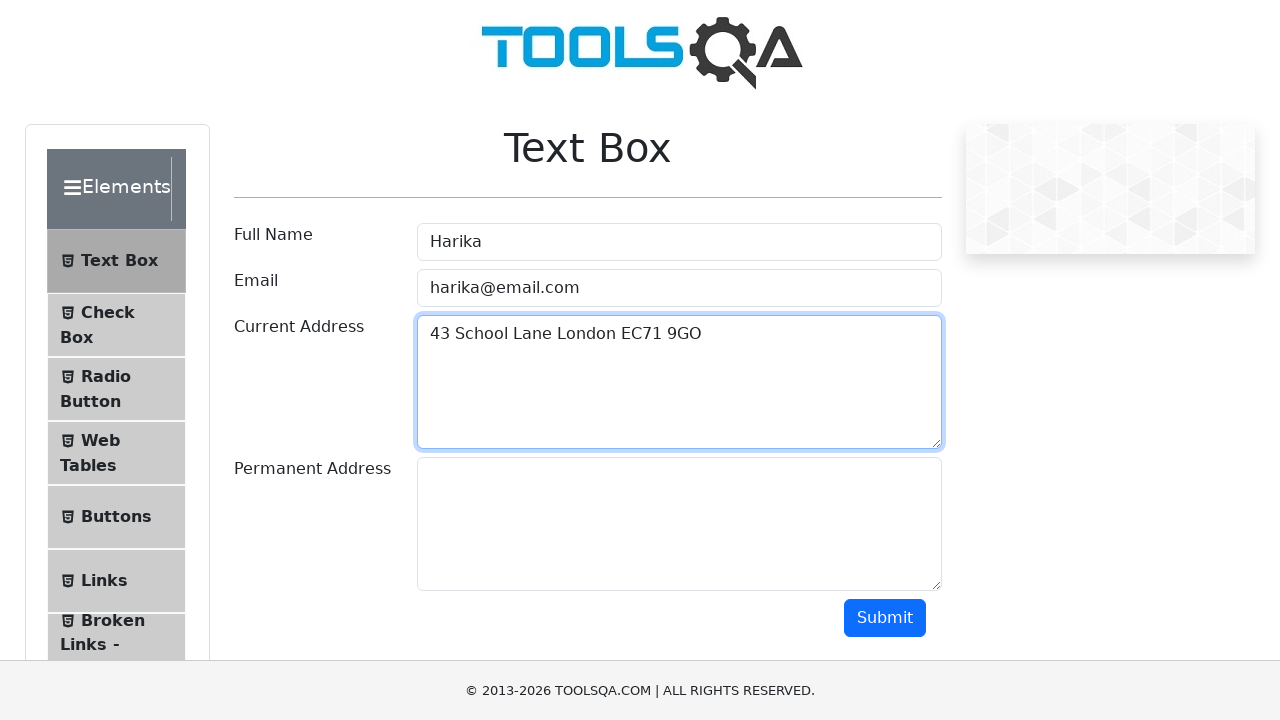

Pressed Ctrl+A to select all text in current address field
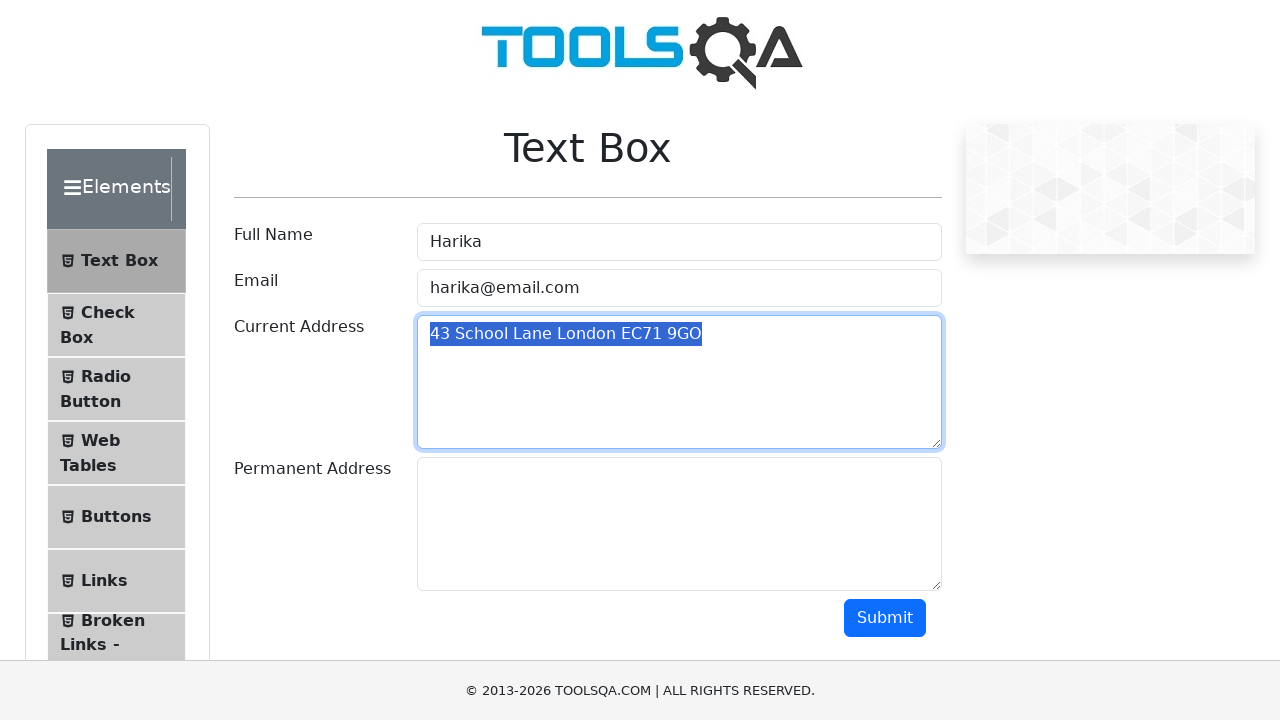

Pressed Ctrl+C to copy selected address text
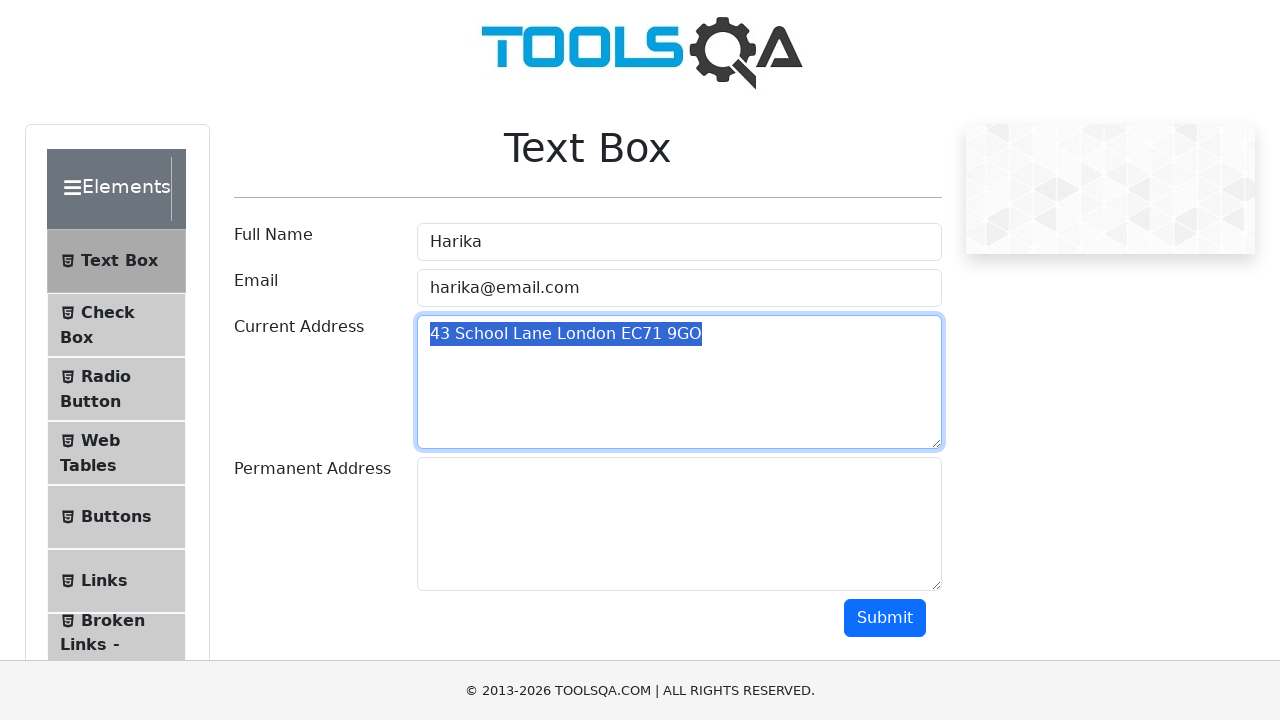

Pressed Tab to move focus to permanent address field
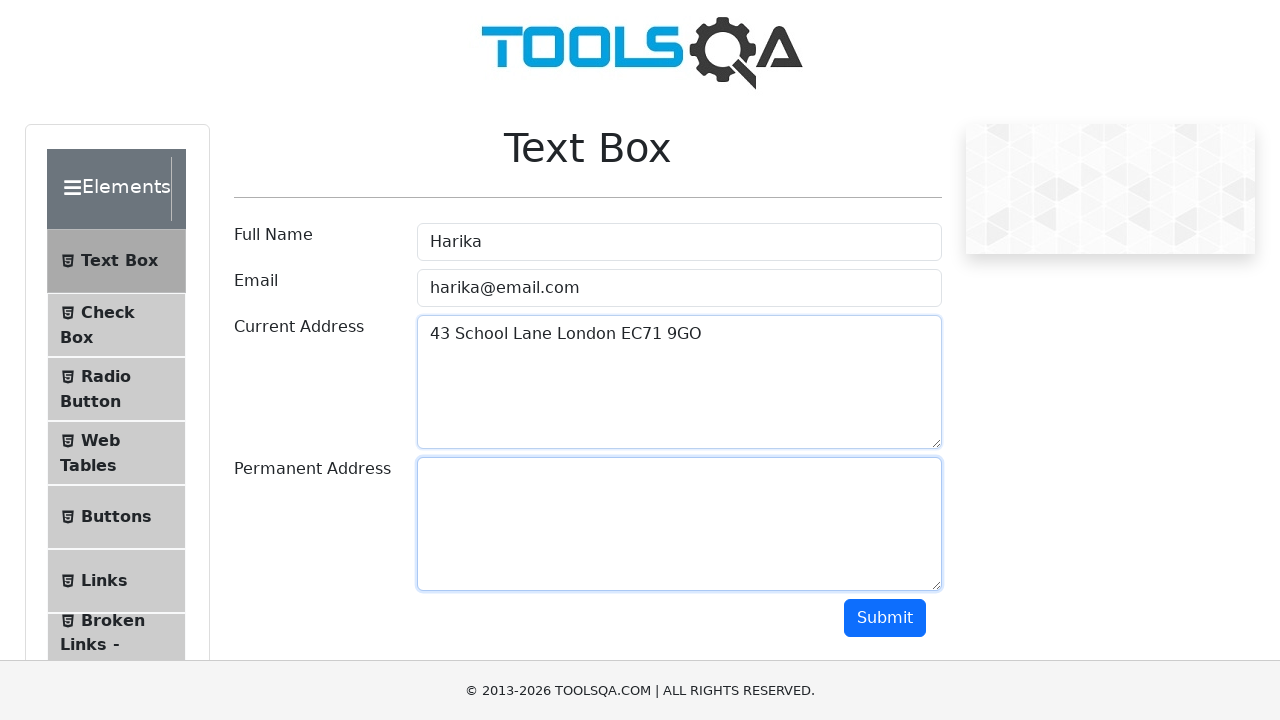

Pressed Ctrl+V to paste address into permanent address field
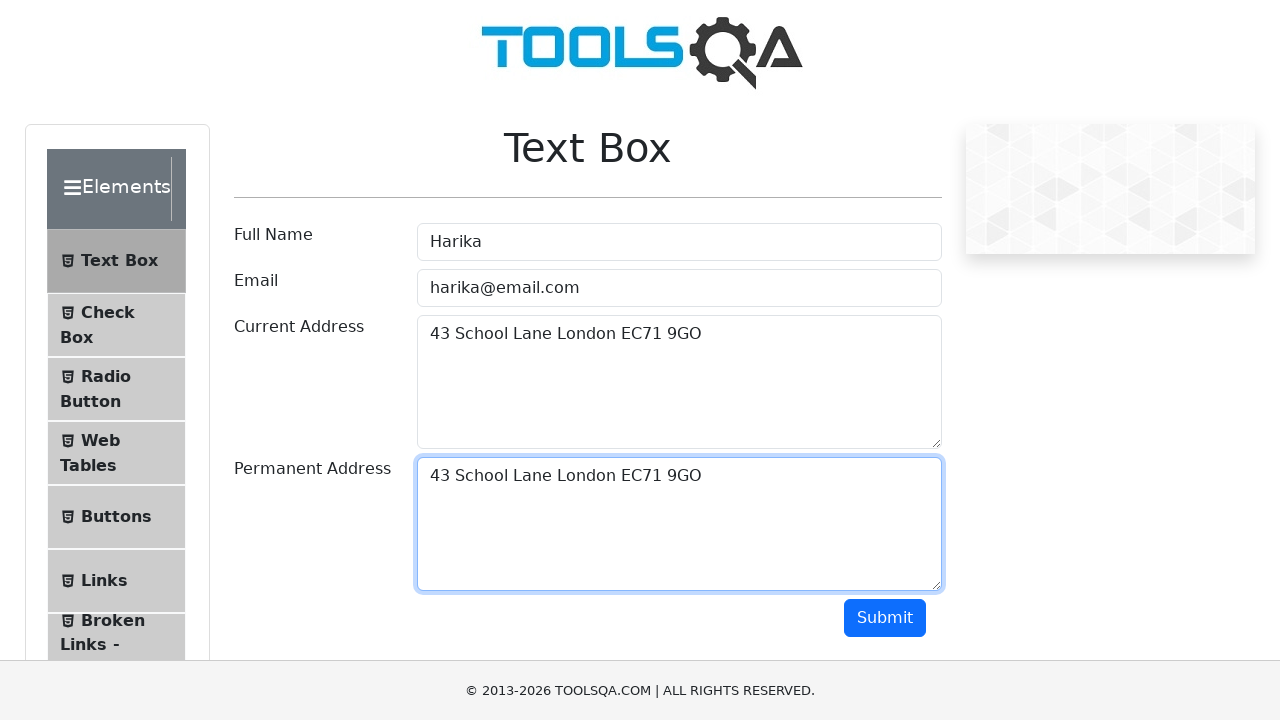

Waited 500ms for paste action to complete
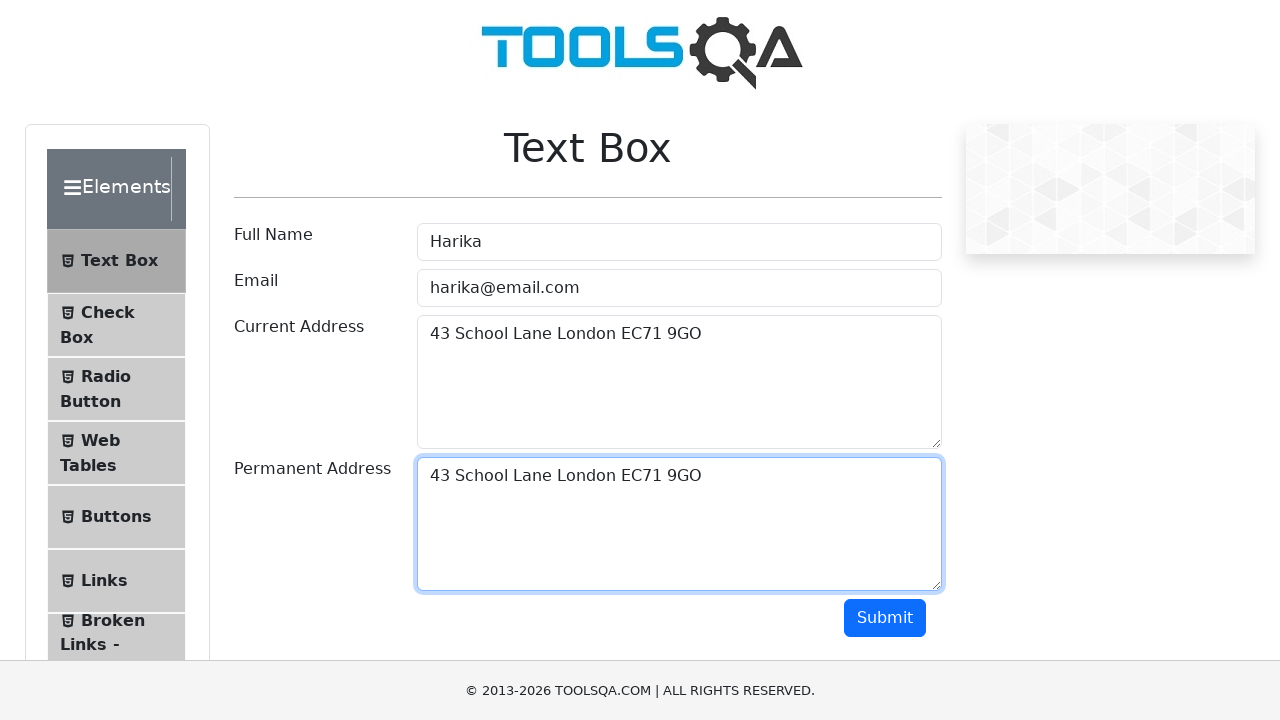

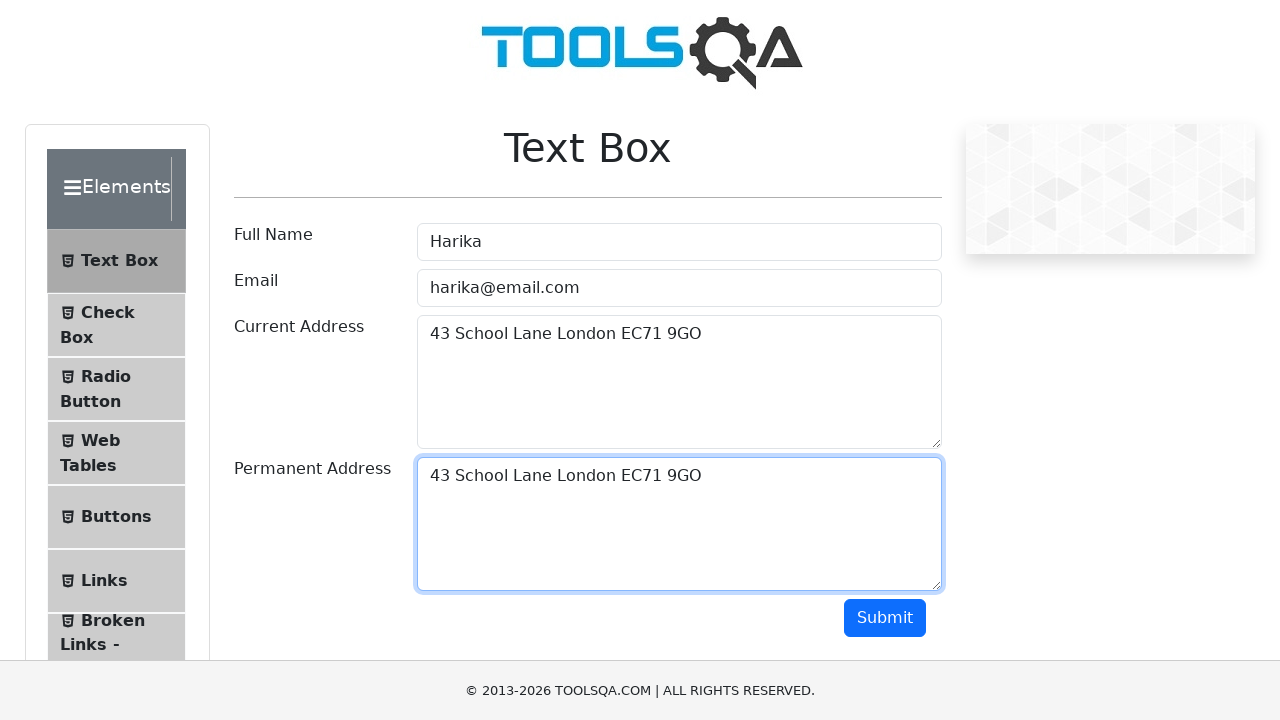